Tests the demoblaze.com e-commerce site by verifying the header element exists, clicking on the Samsung Galaxy S6 product link, and verifying the "Add to cart" button is displayed on the product page.

Starting URL: https://demoblaze.com/

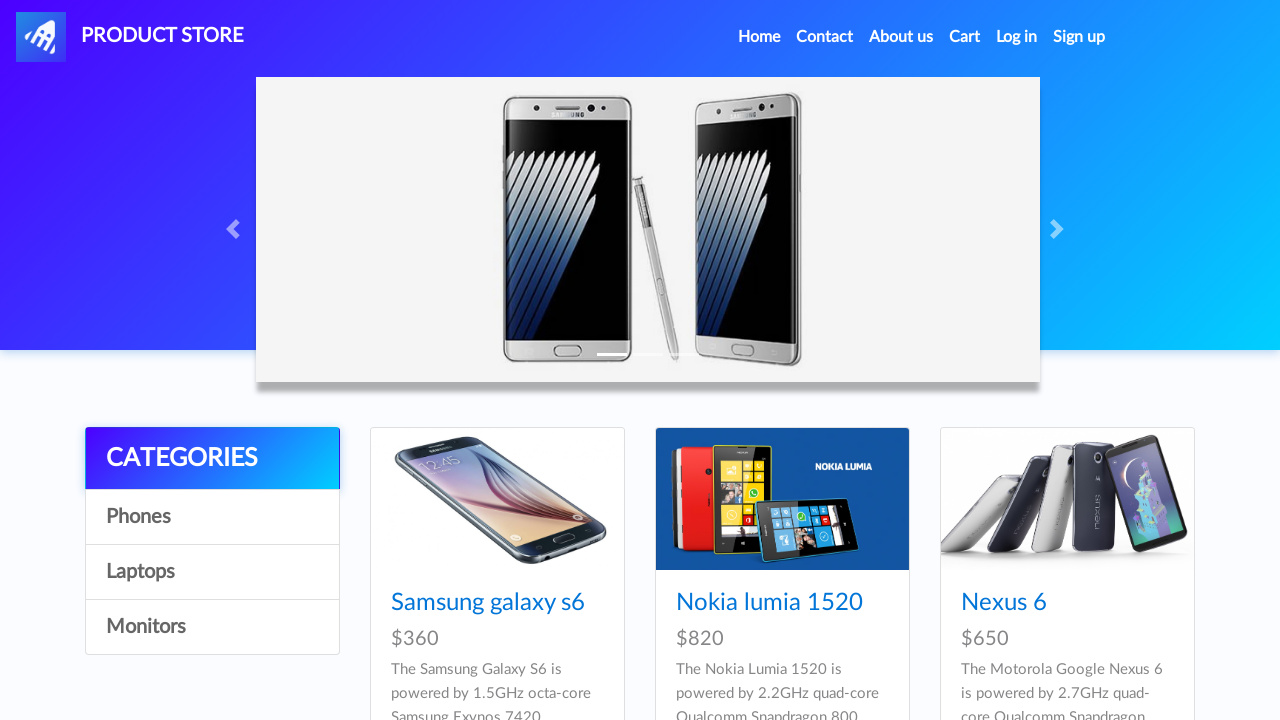

Header element (#nava) loaded and verified
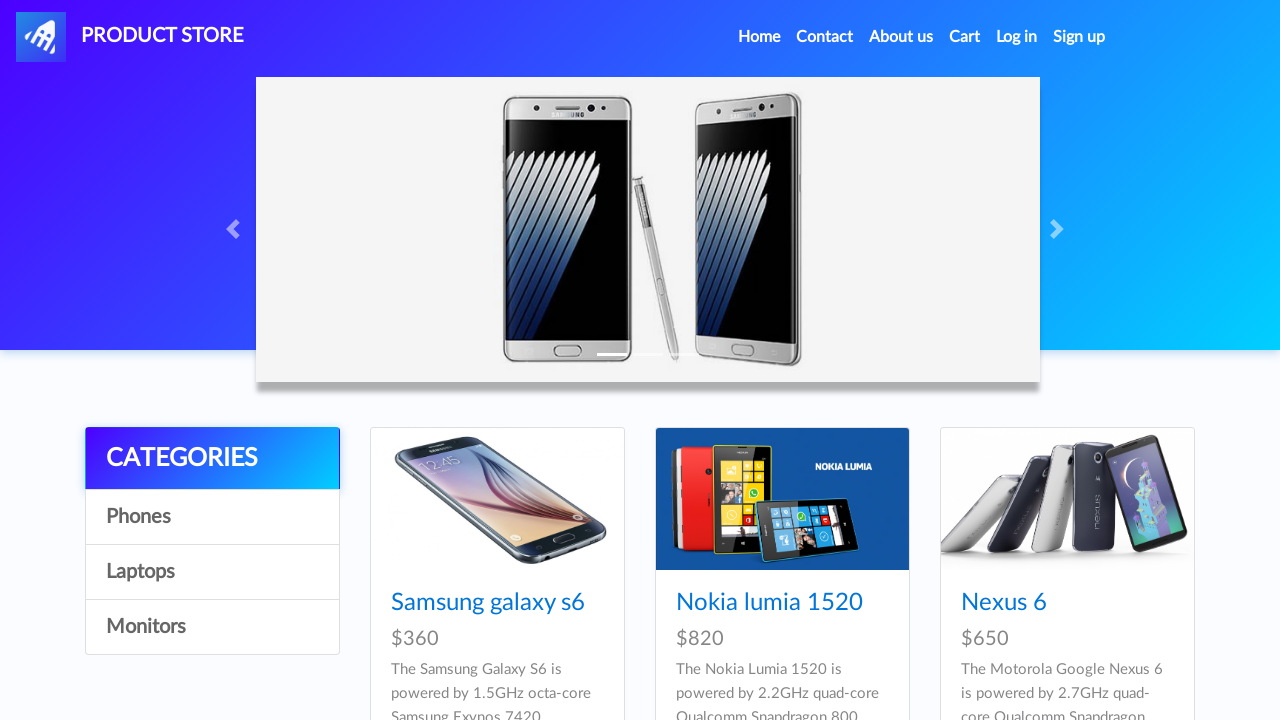

Clicked on Samsung Galaxy S6 product link at (488, 603) on internal:role=link[name="Samsung galaxy s6"i]
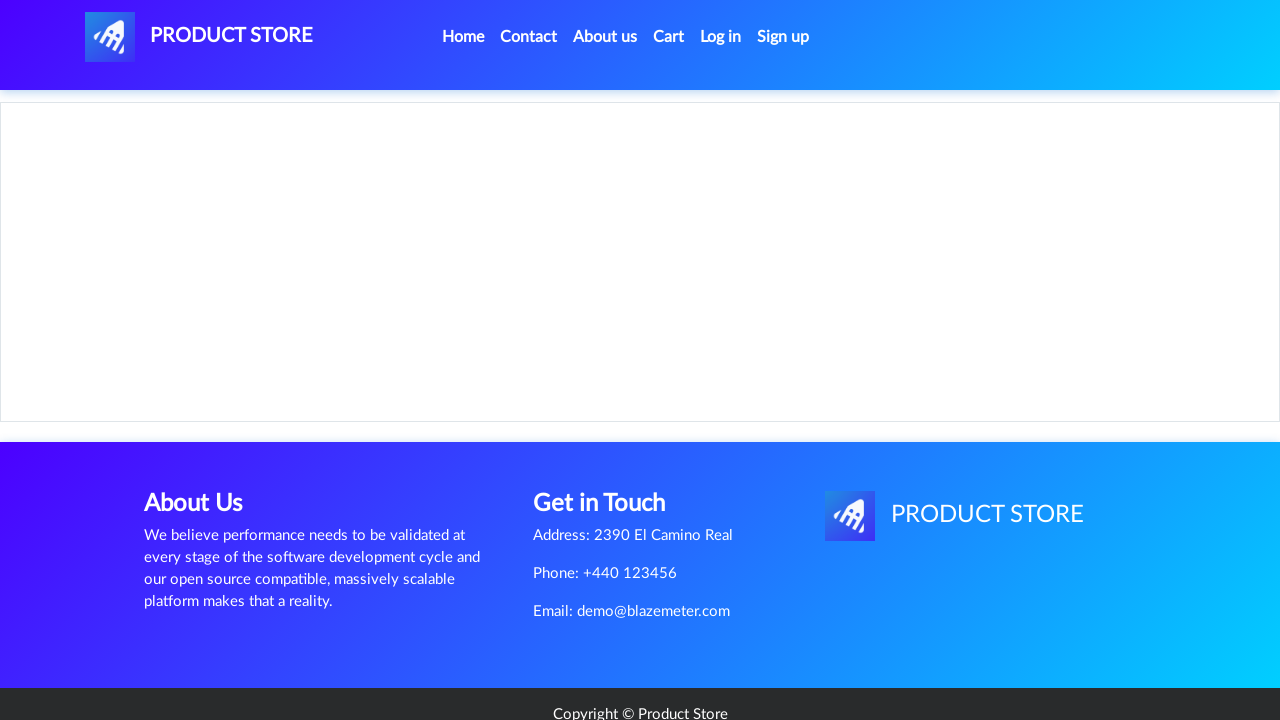

Product page loaded and 'Add to cart' button element found
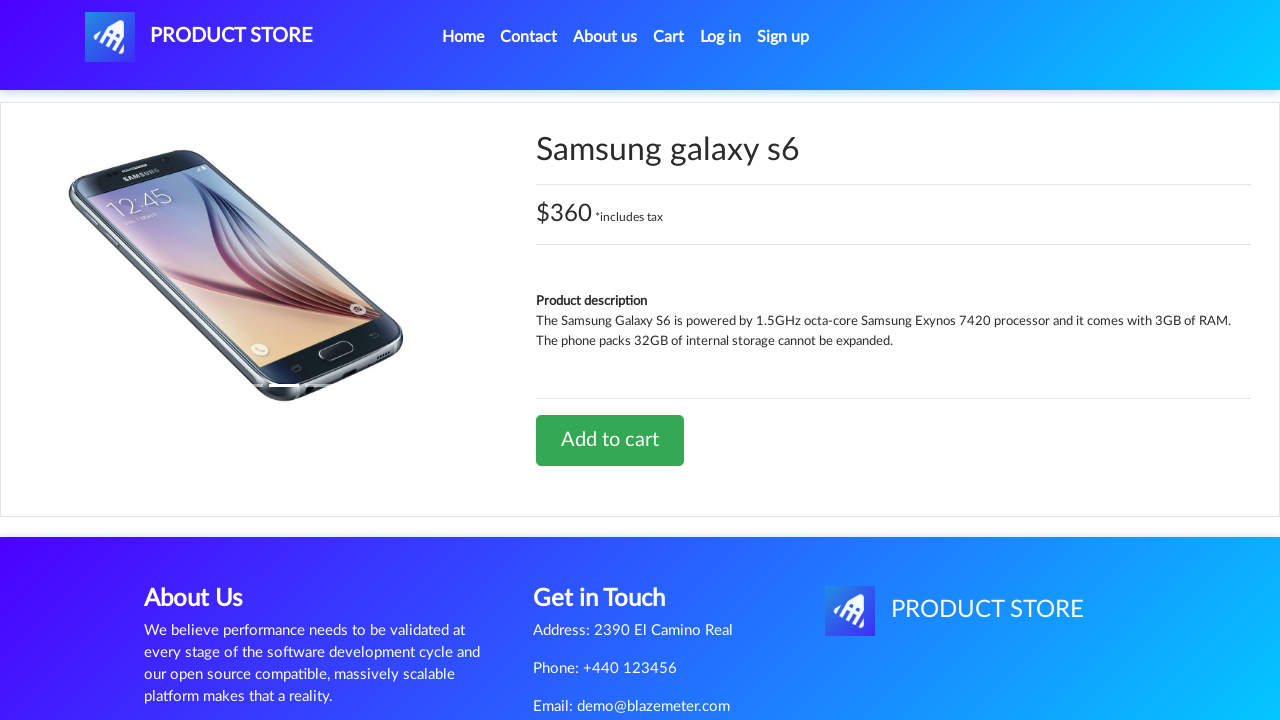

Verified 'Add to cart' button has correct text content
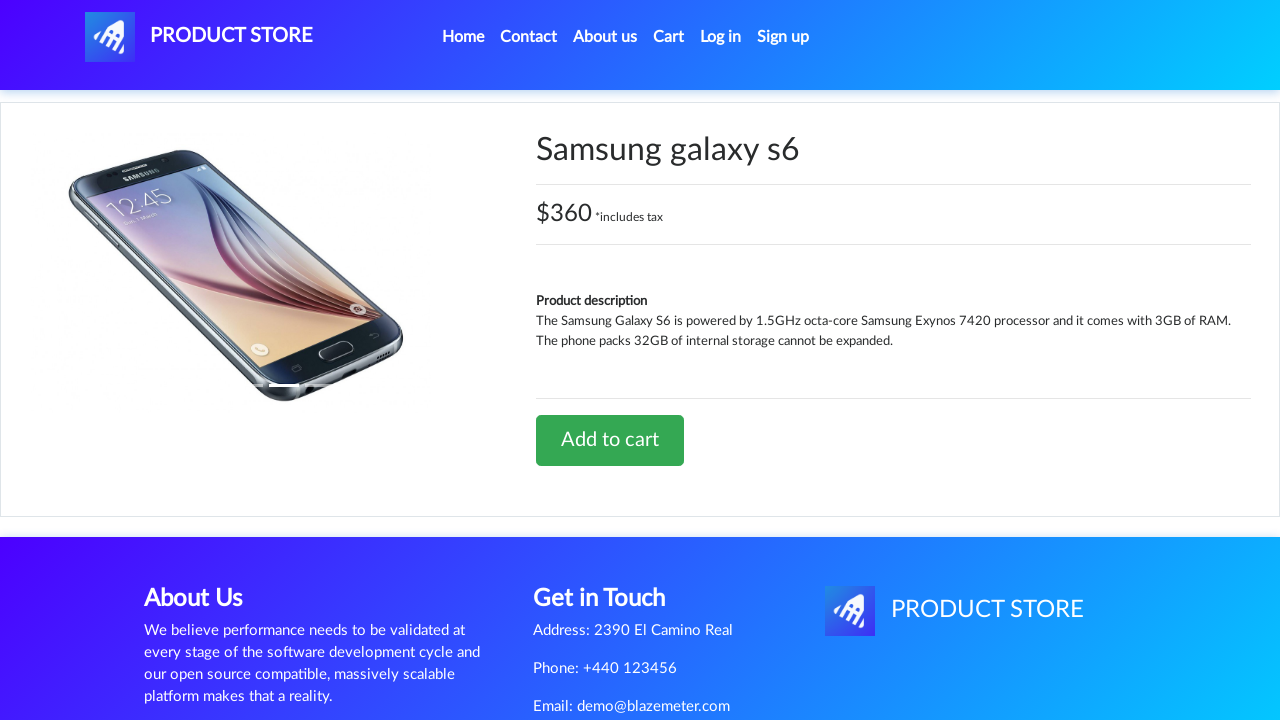

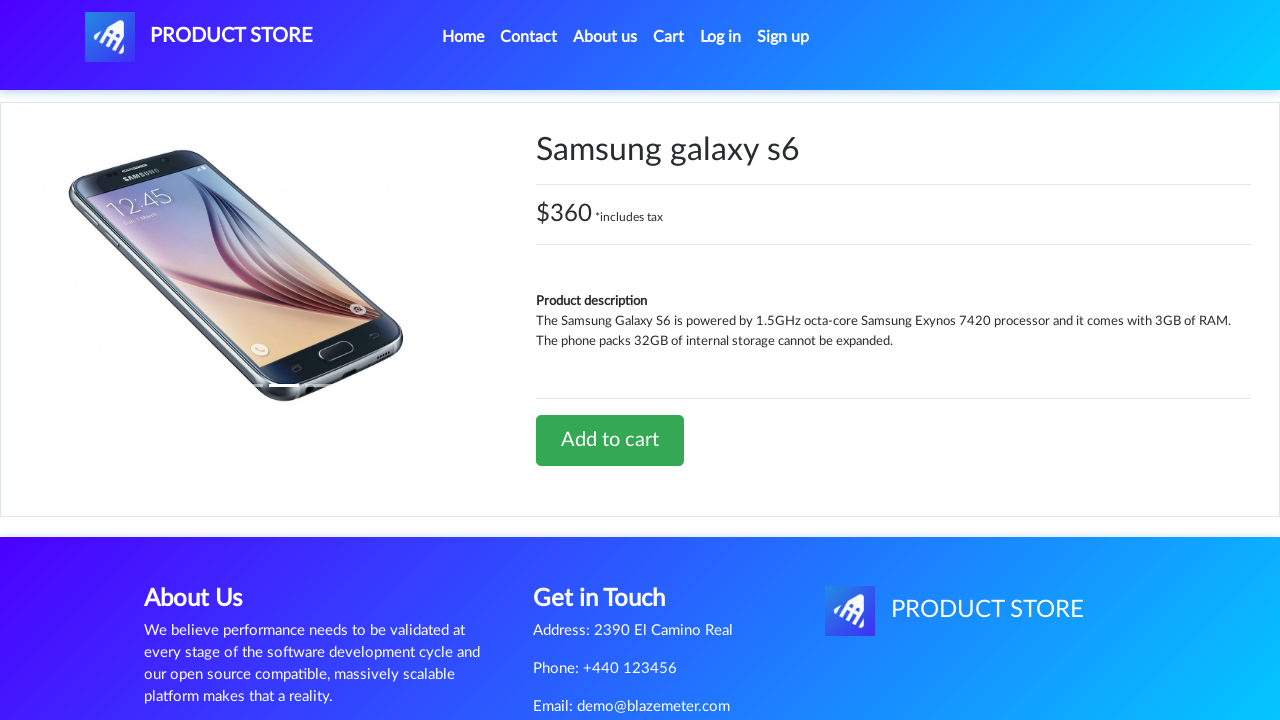